Tests Expedia car rental functionality by clicking on the Cars tab and selecting a time option from a dropdown by index

Starting URL: https://www.expedia.com/?=one-key-onboarding-dialog

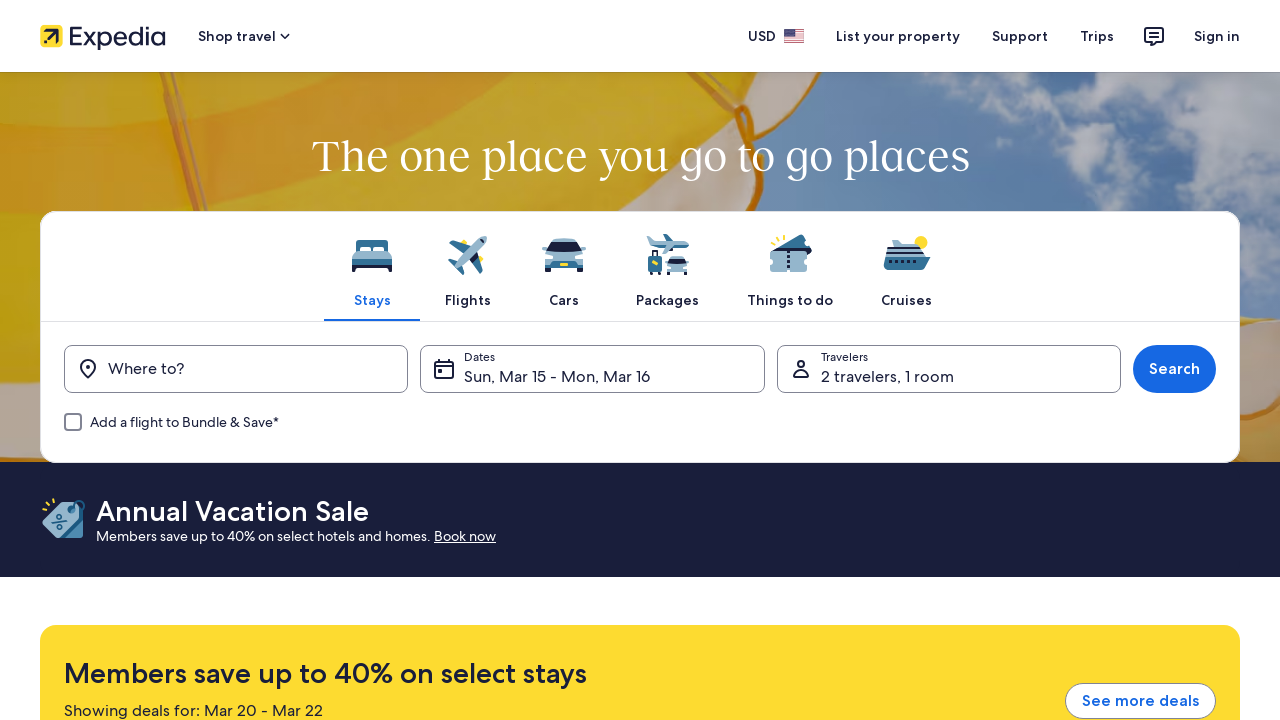

Clicked on the Cars tab at (564, 300) on xpath=//span[text()='Cars']
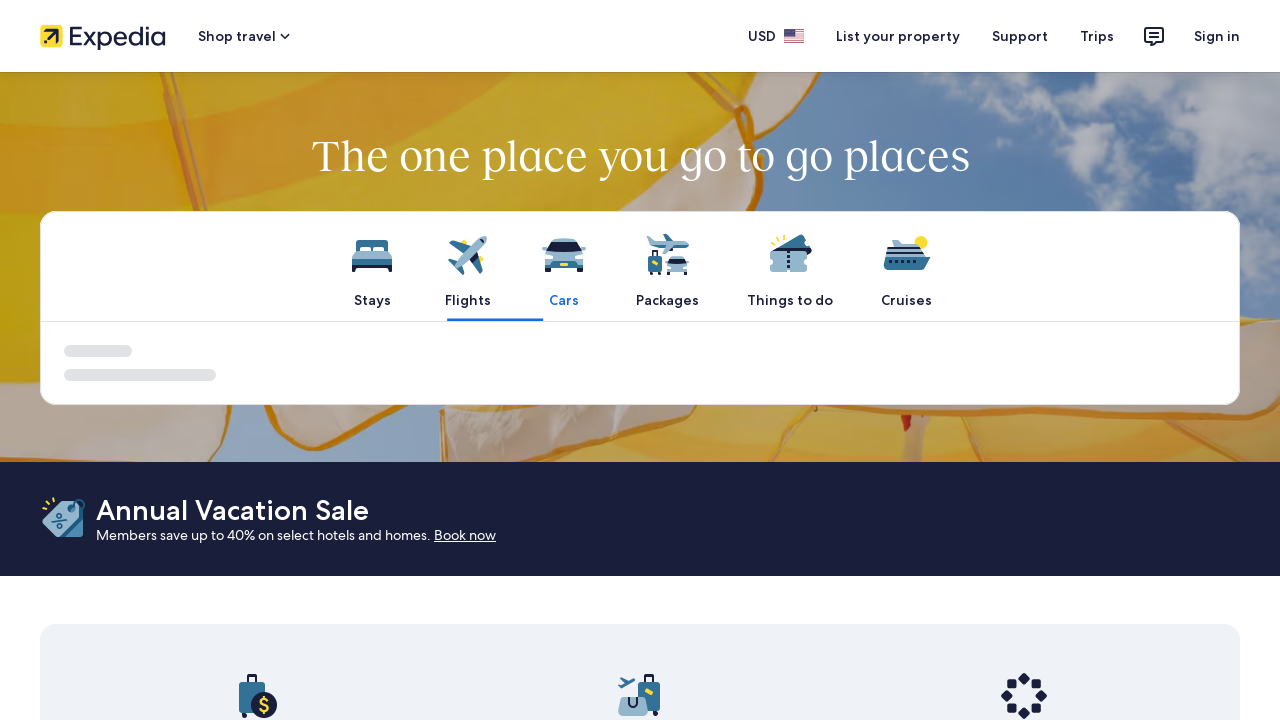

Time dropdown selector became available
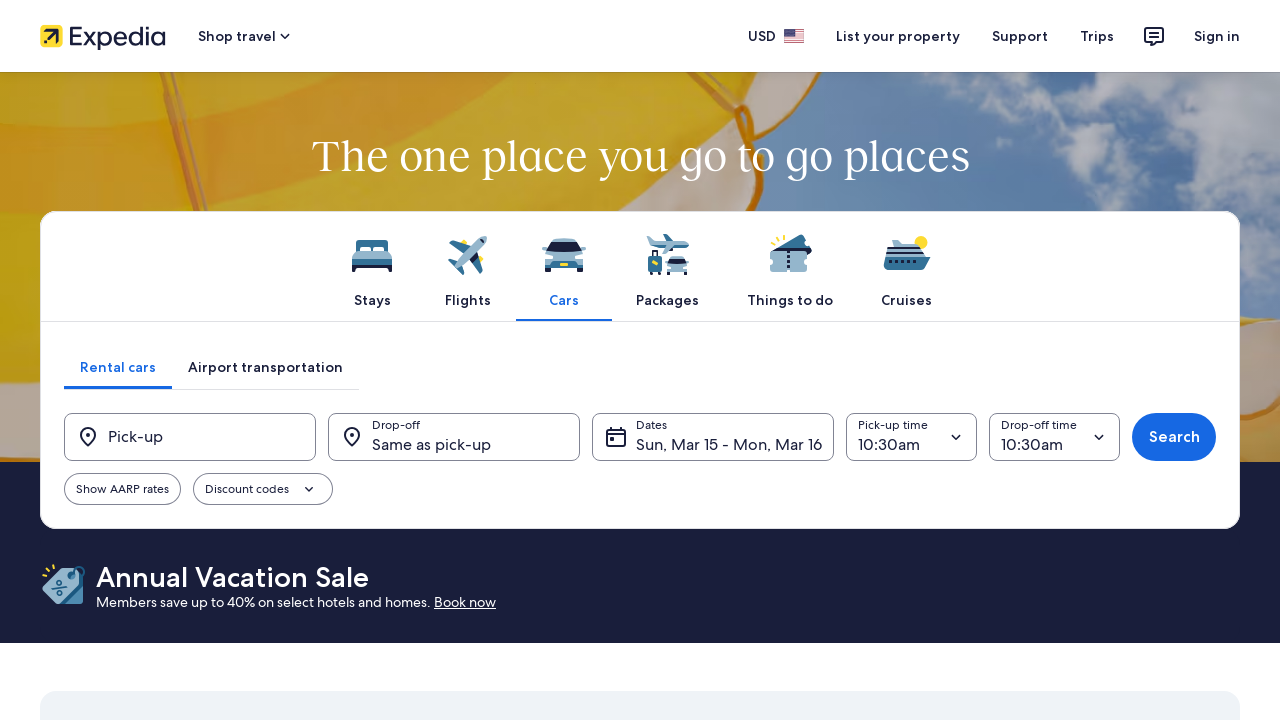

Selected time option at index 7 from the dropdown on select.uitk-field-select
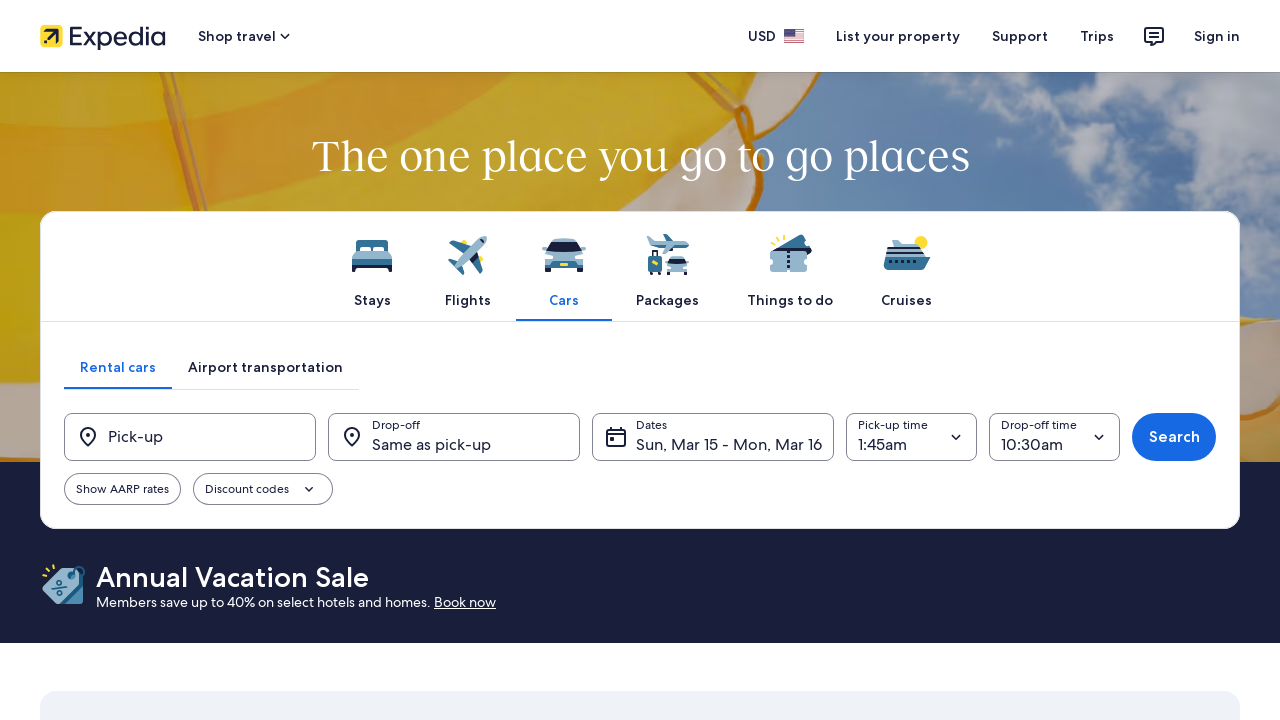

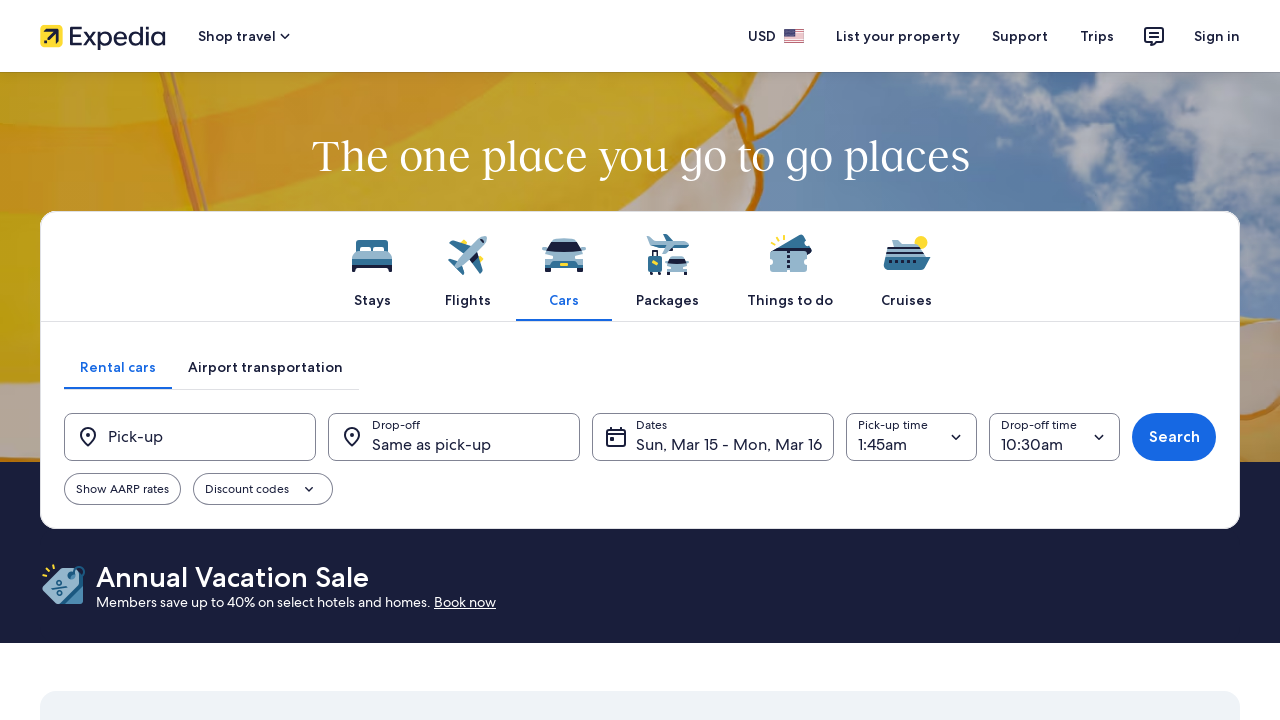